Tests pen pointer interactions by performing a click and drag action on the A/B Testing link using pen input simulation

Starting URL: https://the-internet.herokuapp.com/

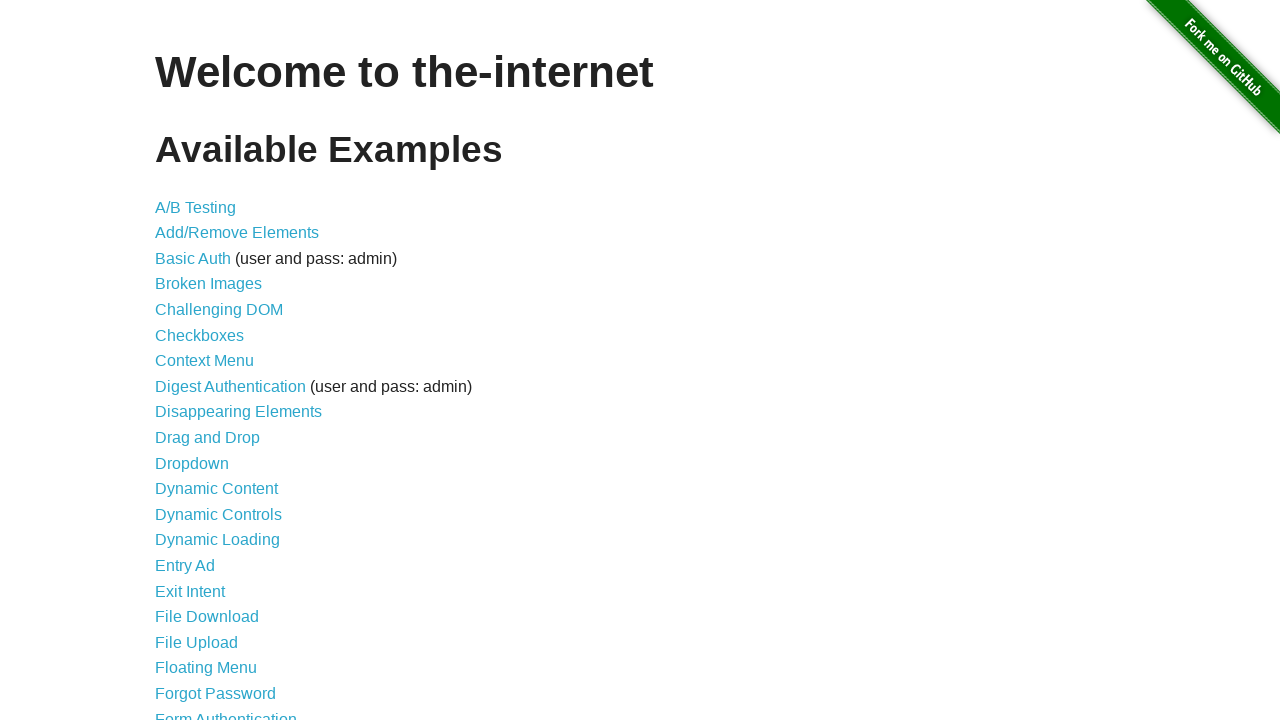

Located the A/B Testing link
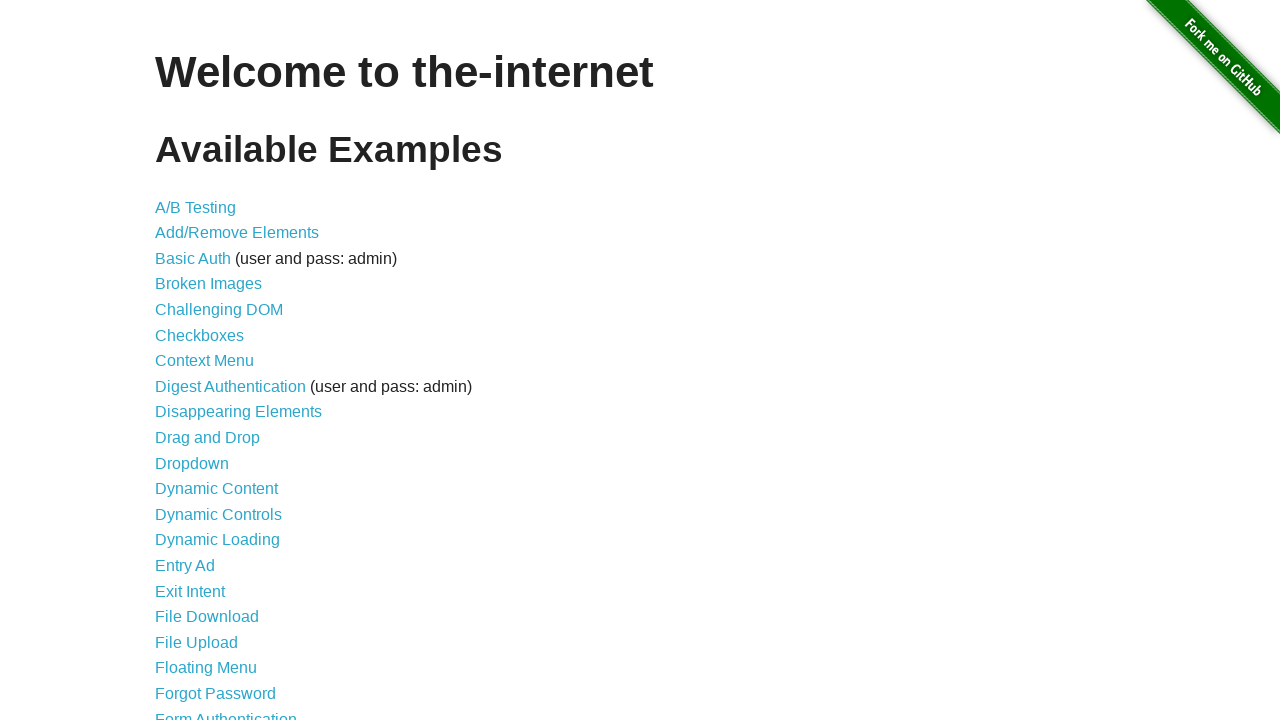

A/B Testing link is now visible
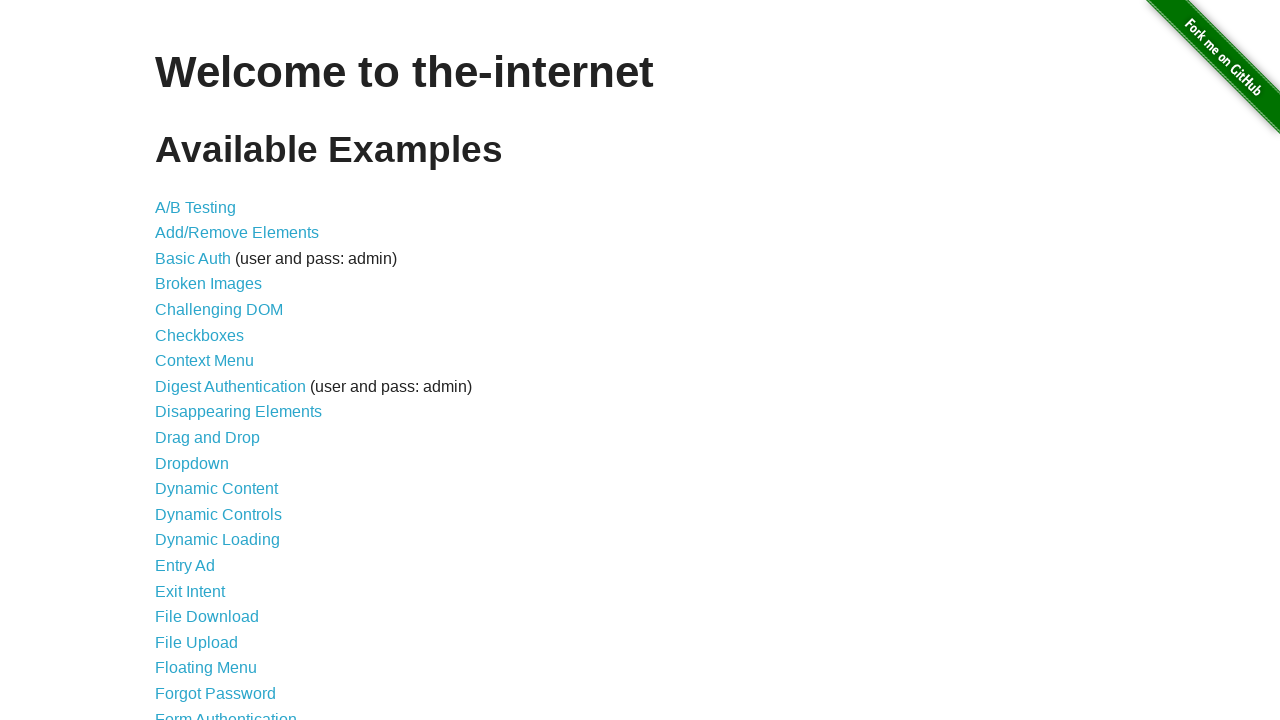

Retrieved bounding box of A/B Testing link
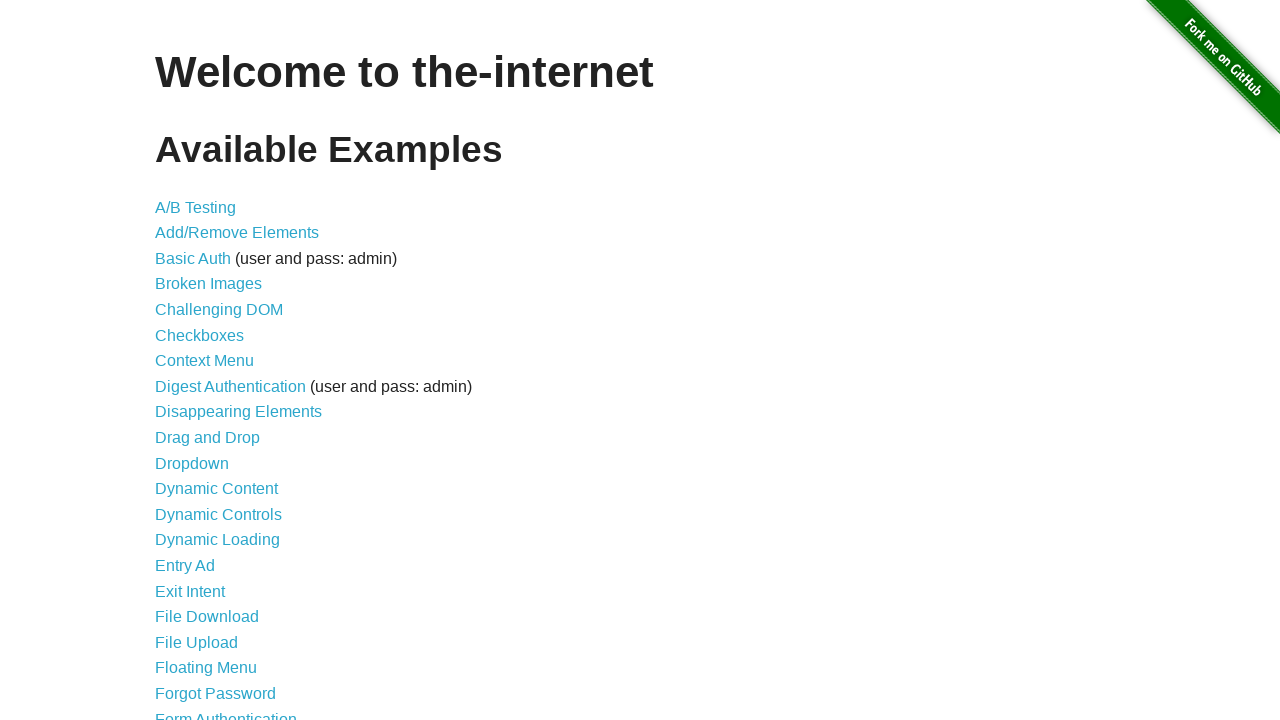

Moved pen pointer to center of A/B Testing link at (196, 207)
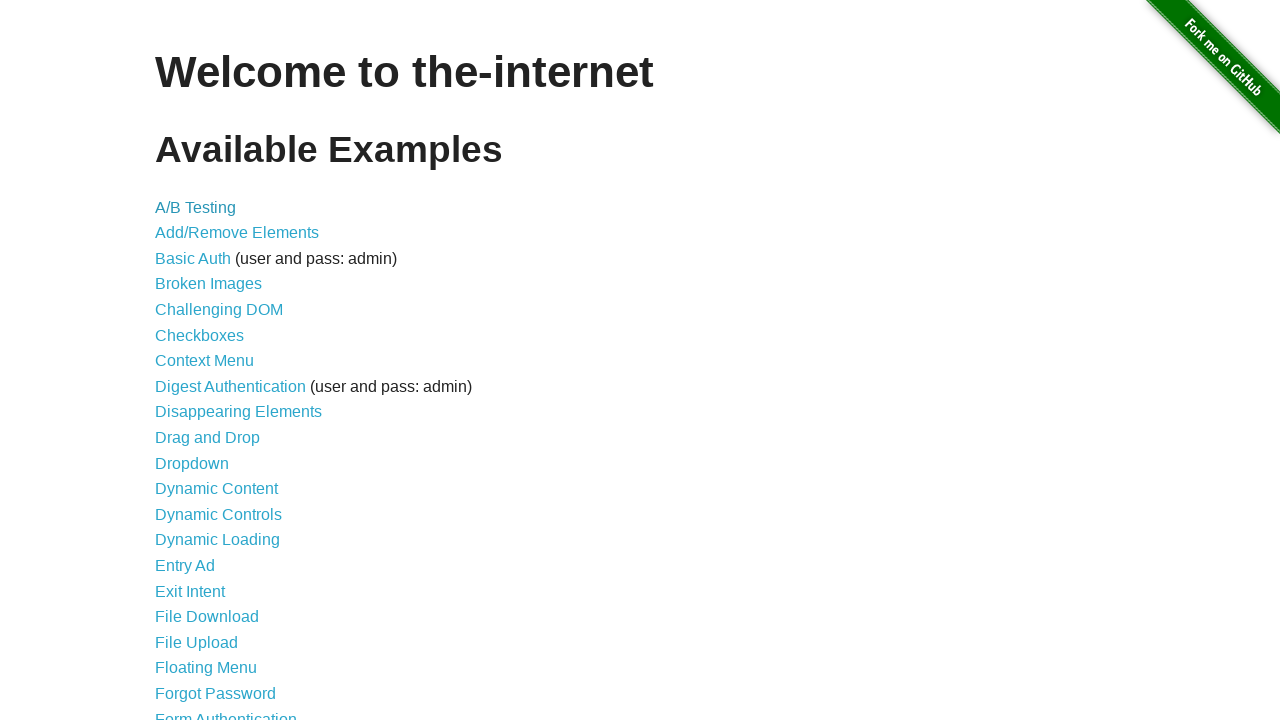

Pressed pen pointer down (click and hold) at (196, 207)
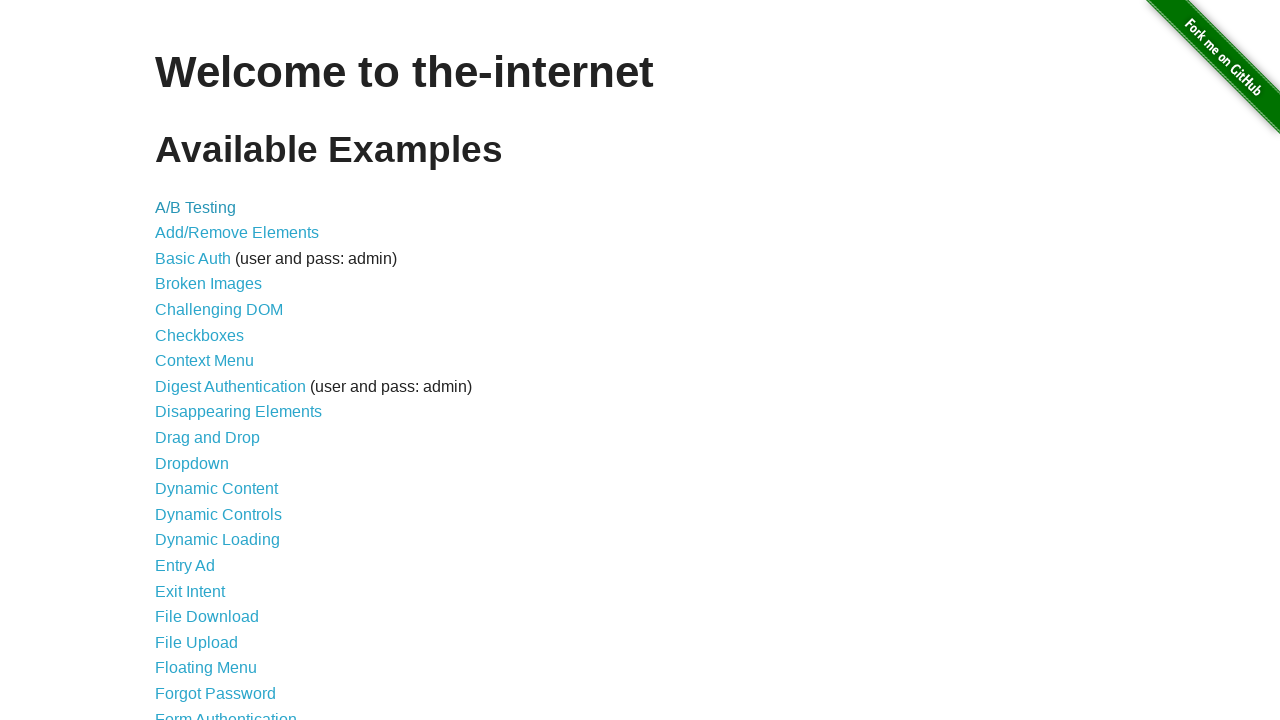

Dragged pen pointer 2 pixels right and down at (198, 209)
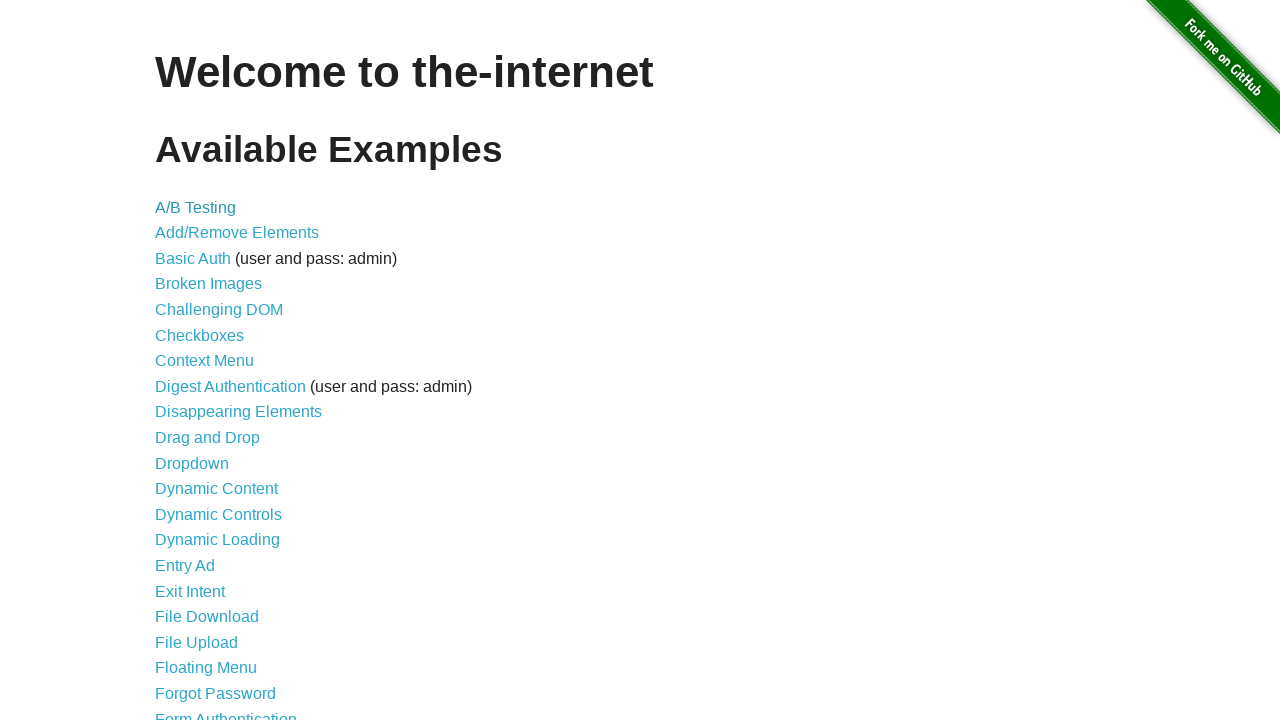

Released pen pointer (completed click and drag action) at (198, 209)
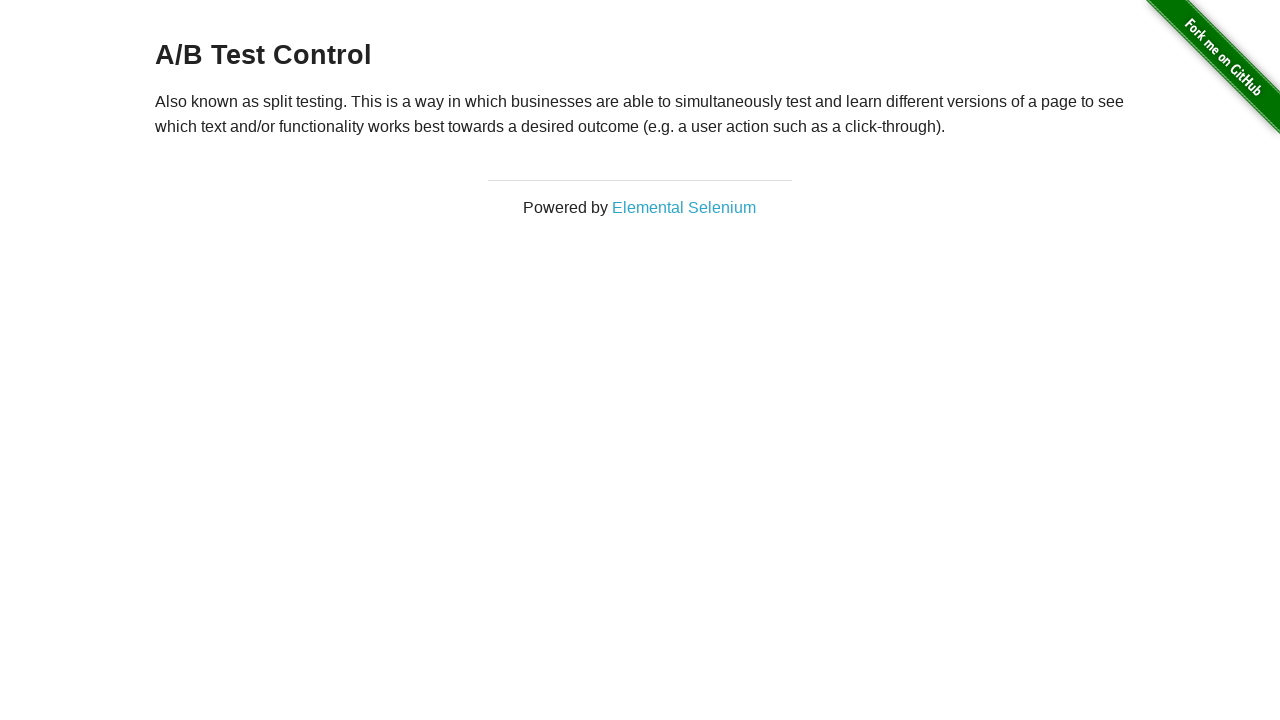

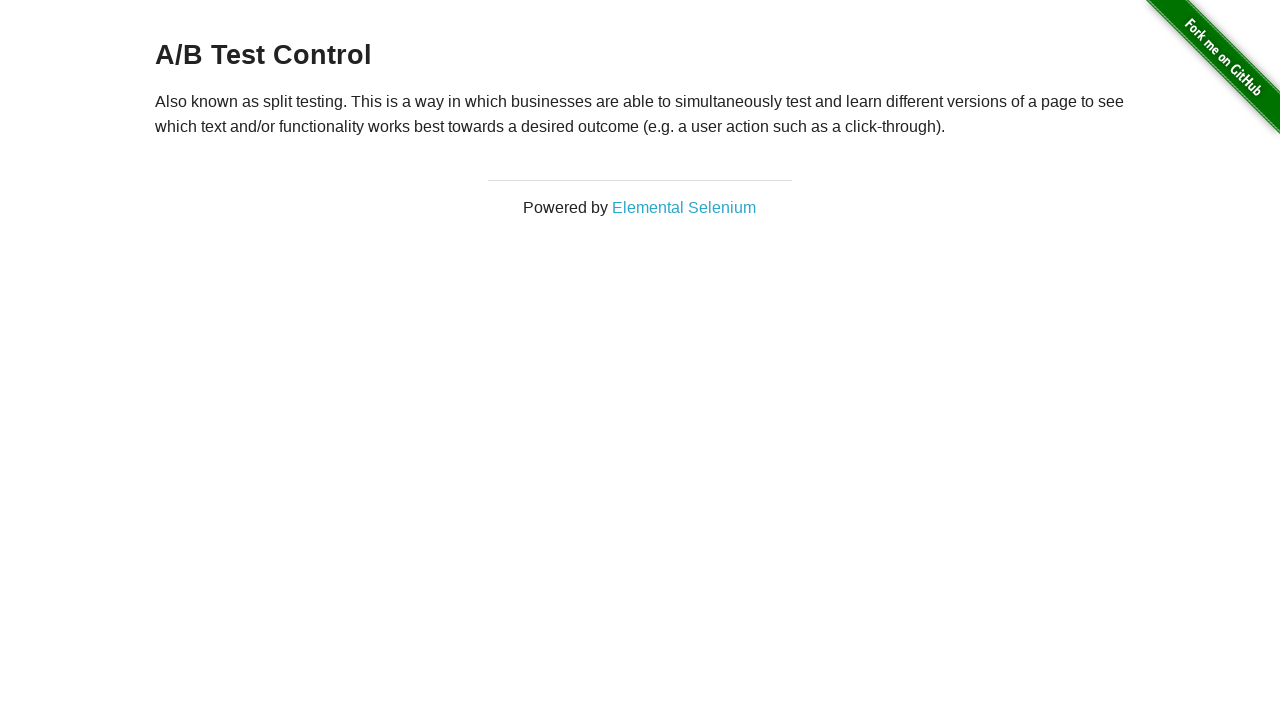